Navigates to a Stepik lesson page (step 8 of lesson 25969) and waits for the content to load

Starting URL: https://stepik.org/lesson/25969/step/8

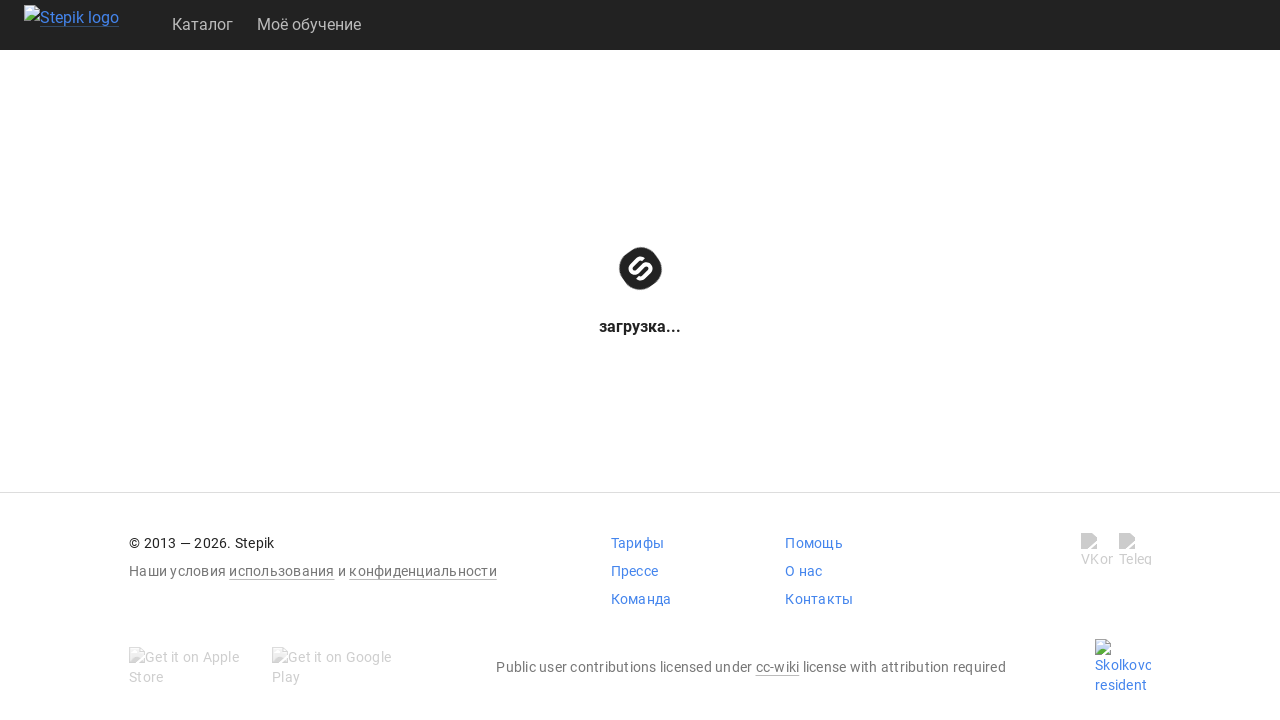

Waited for lesson content to load on Stepik lesson 25969 step 8
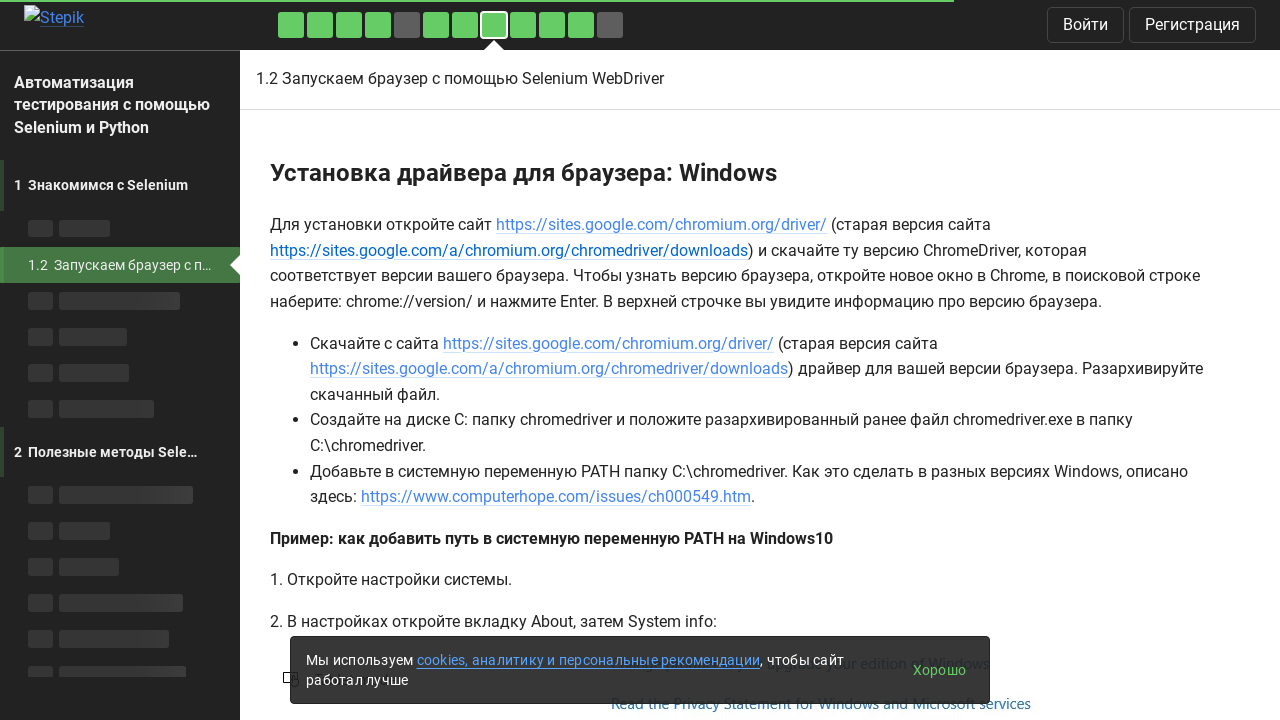

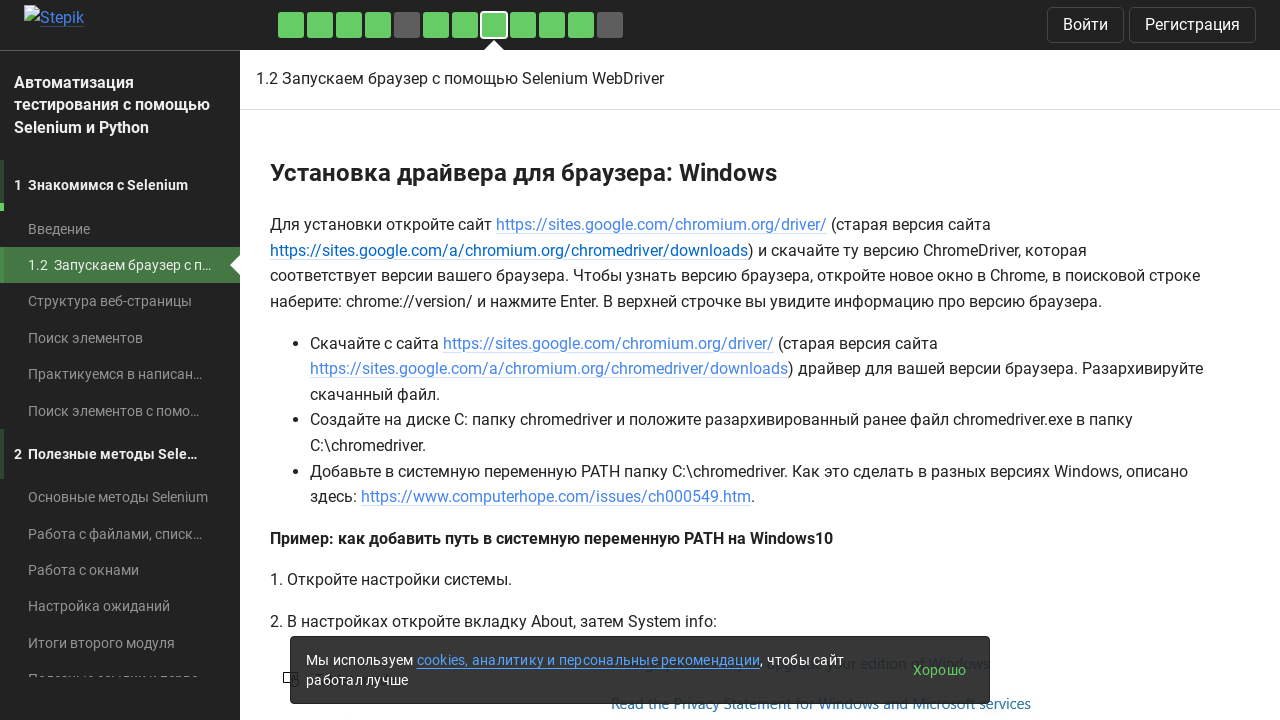